Tests a registration form by filling in personal details (name, address, email, phone), selecting a gender radio button, and checking specific hobby checkboxes (Cricket and Hockey).

Starting URL: http://demo.automationtesting.in/Register.html

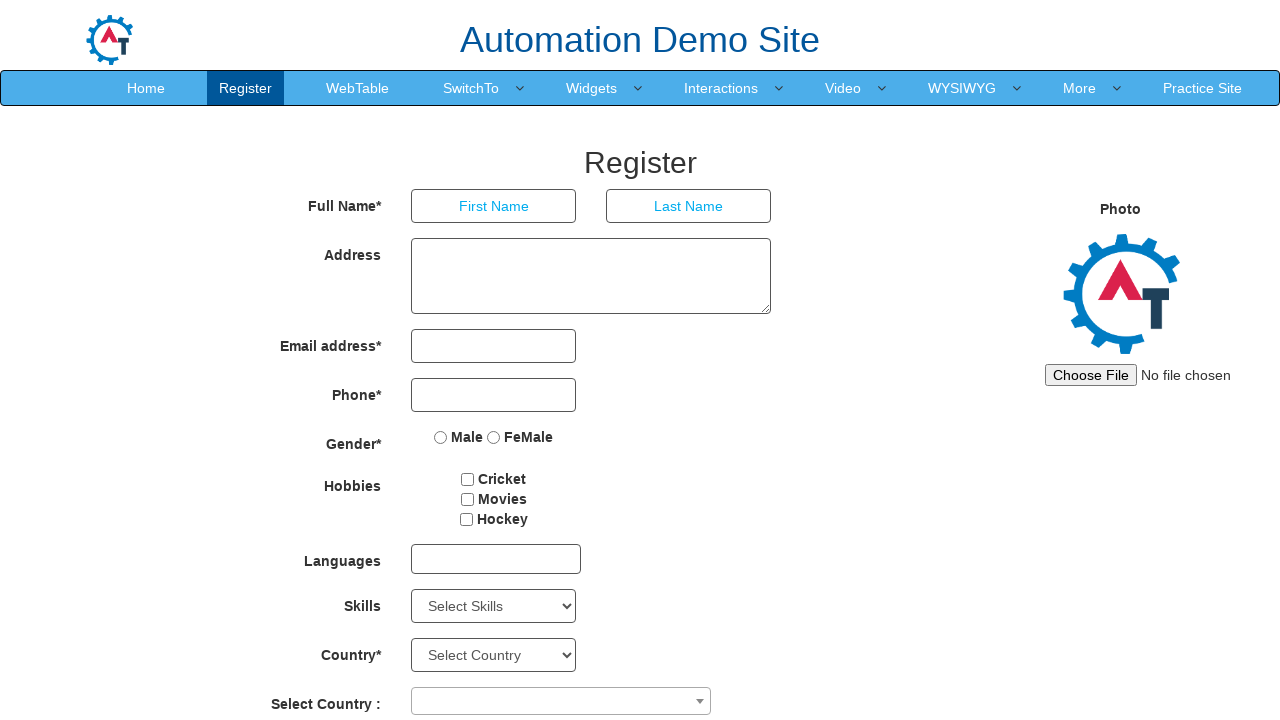

Filled first name field with 'MYFIRSTNAME' on input[placeholder='First Name']
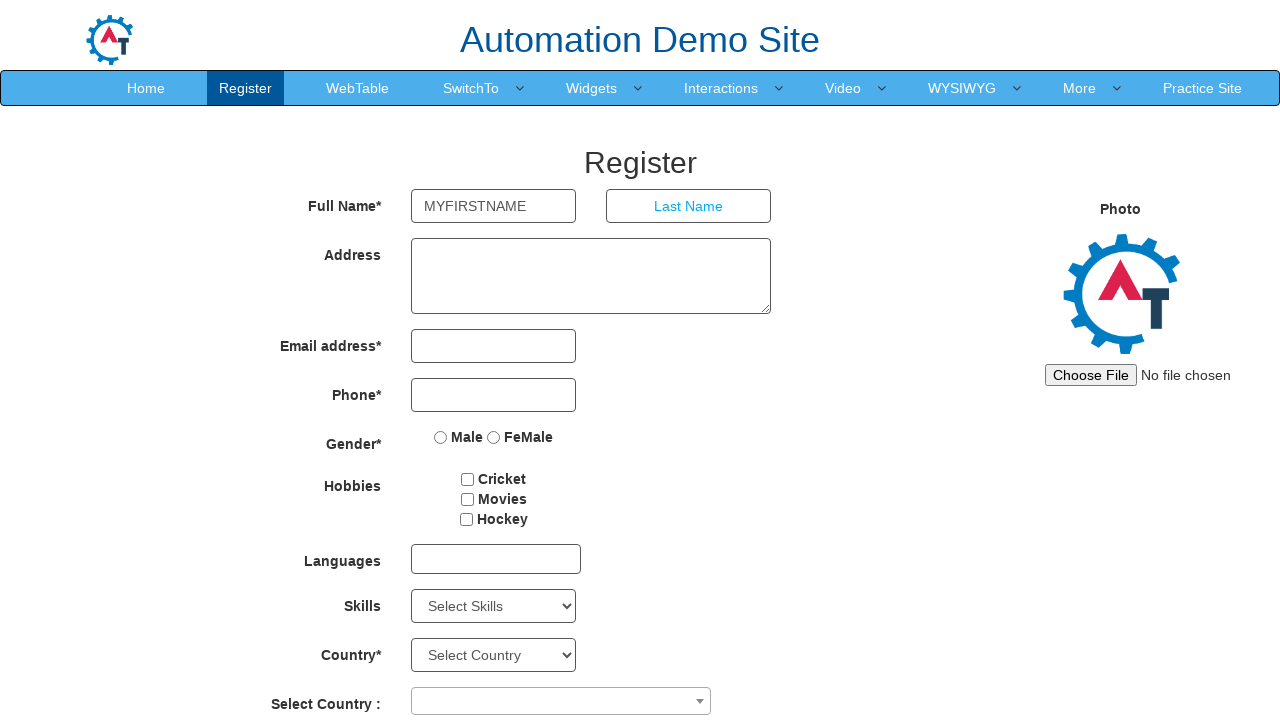

Filled last name field with 'MYLASTNAME' on input[placeholder='Last Name']
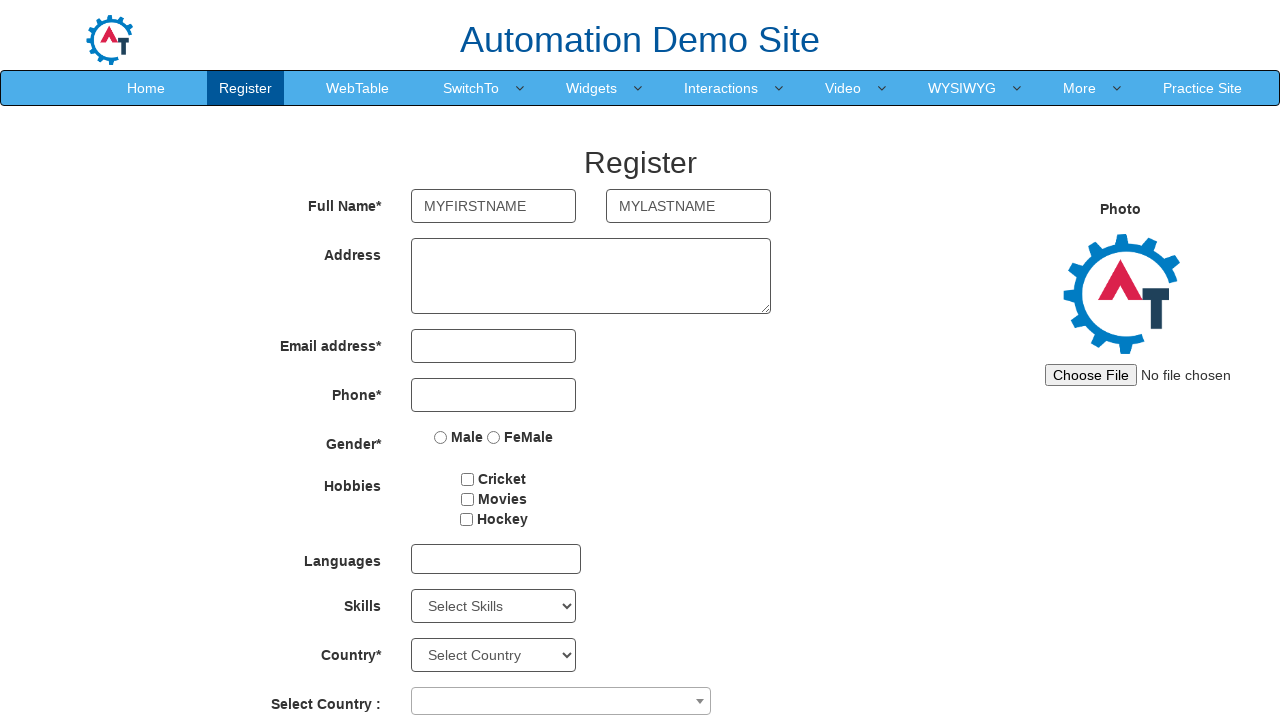

Filled address field with 'HNO-111,KDP,AP,INDIA,560037' on textarea[ng-model='Adress']
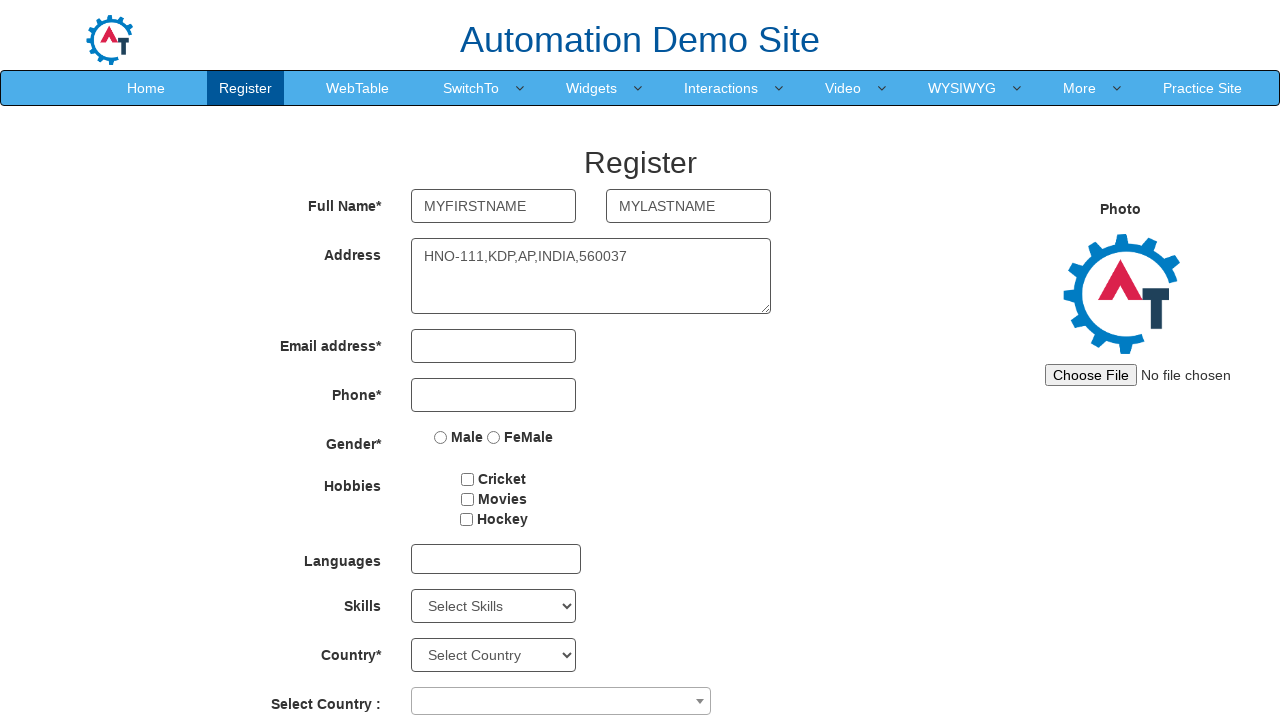

Filled email field with 'test@gmail.com' on input[type='email']
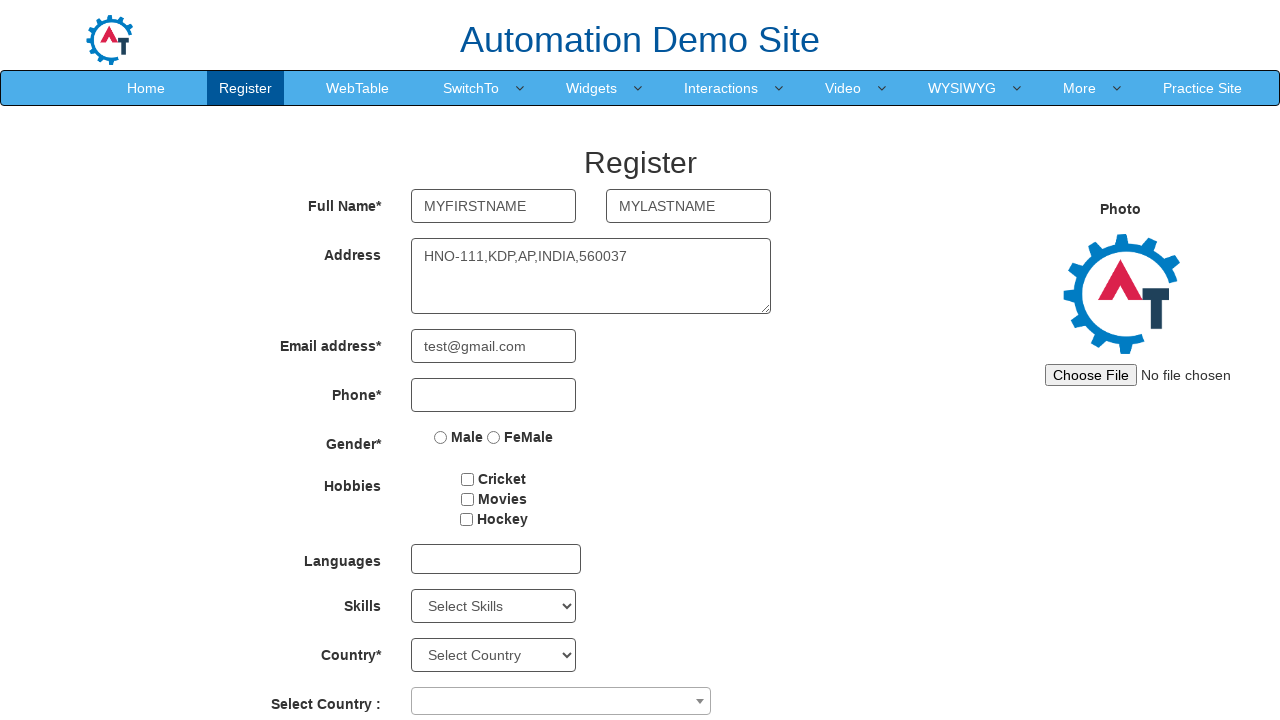

Filled phone number field with '1234567890' on input[ng-model='Phone']
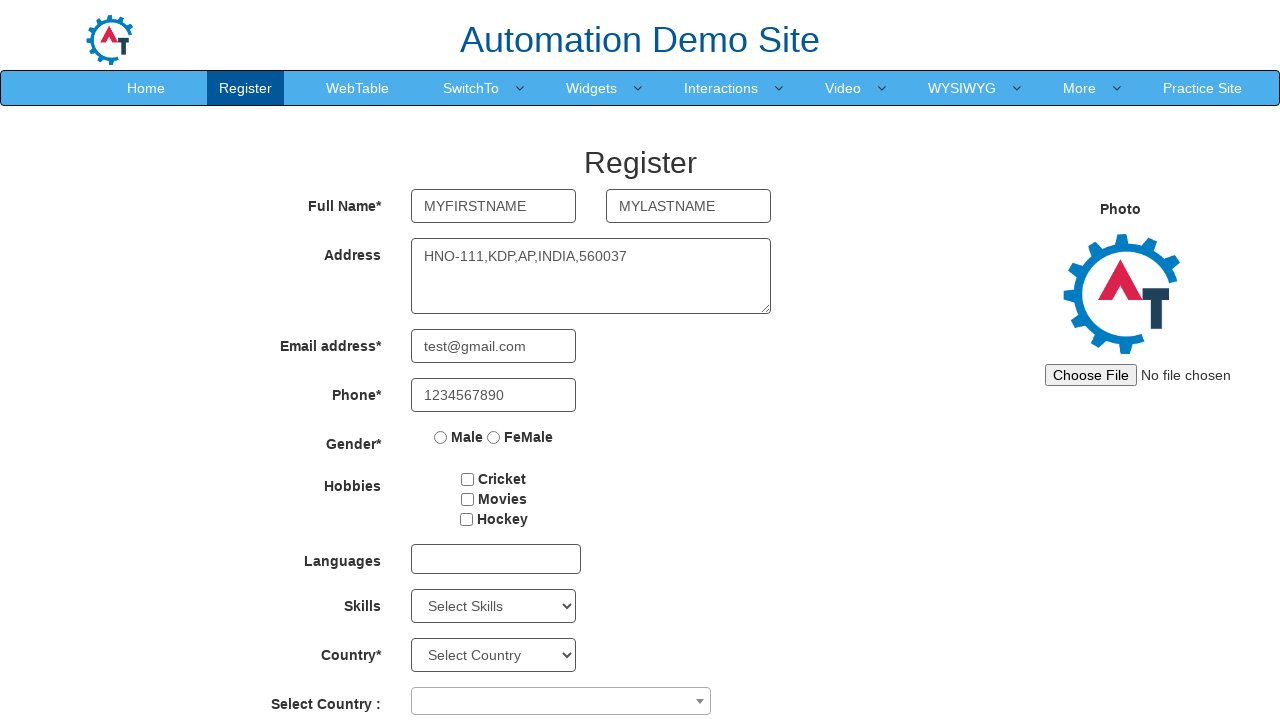

Selected Female radio button at (494, 437) on input[value='FeMale']
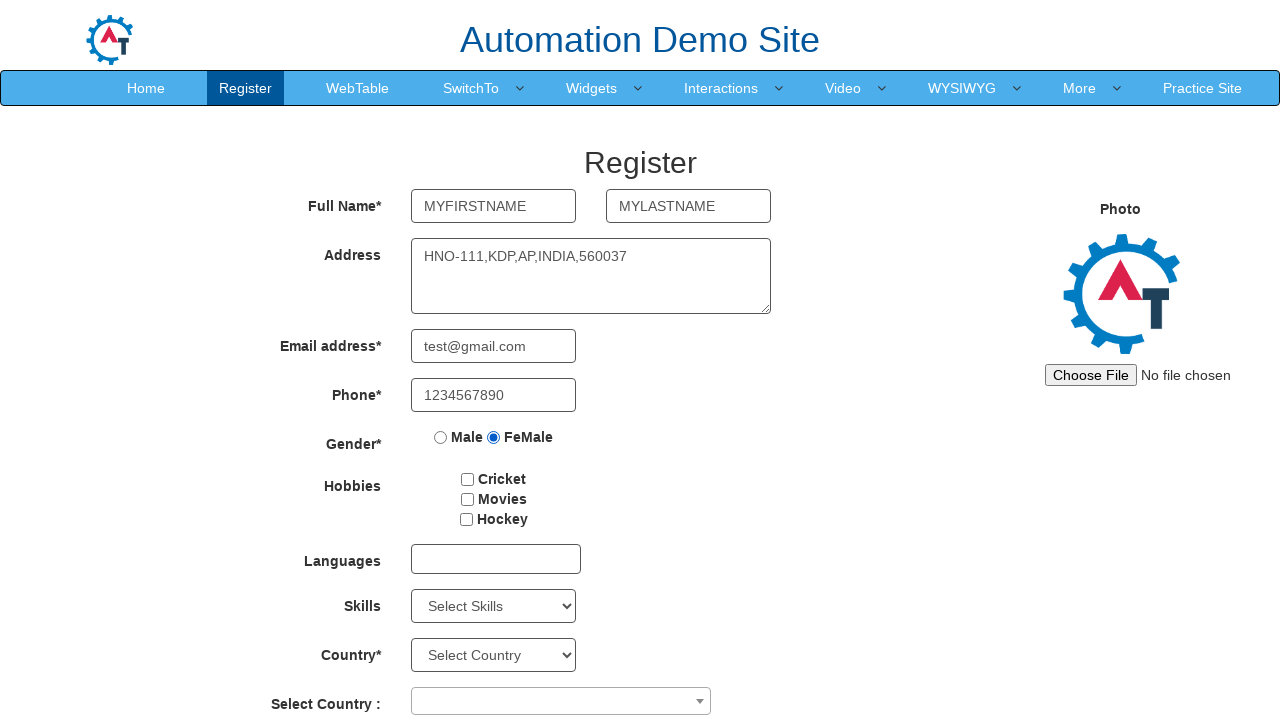

Selected Cricket checkbox at (468, 479) on input[value='Cricket']
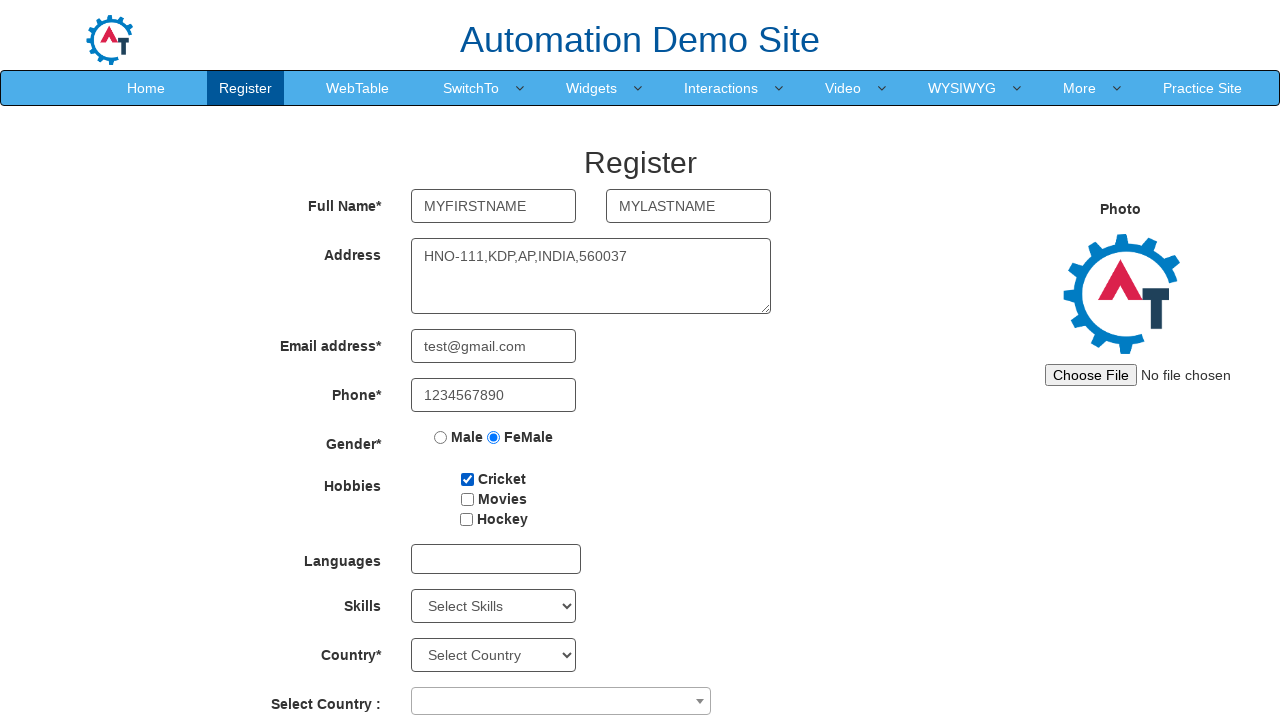

Selected Hockey checkbox at (466, 519) on input[value='Hockey']
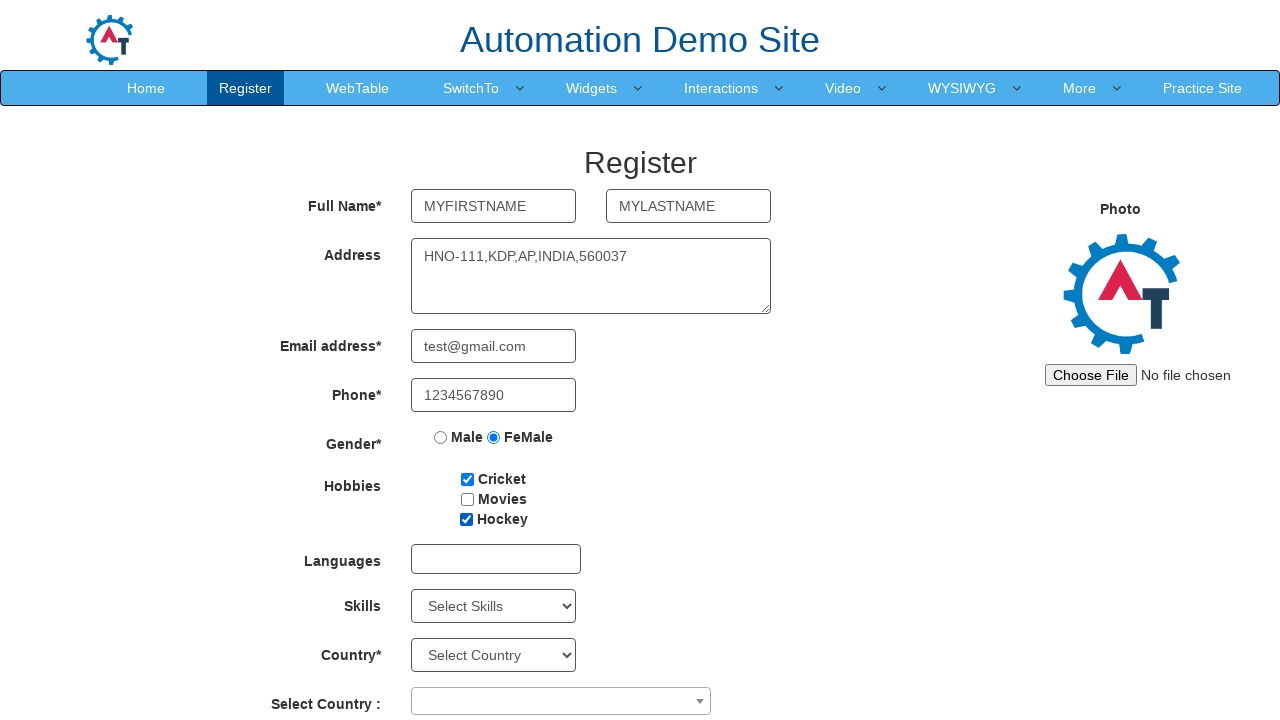

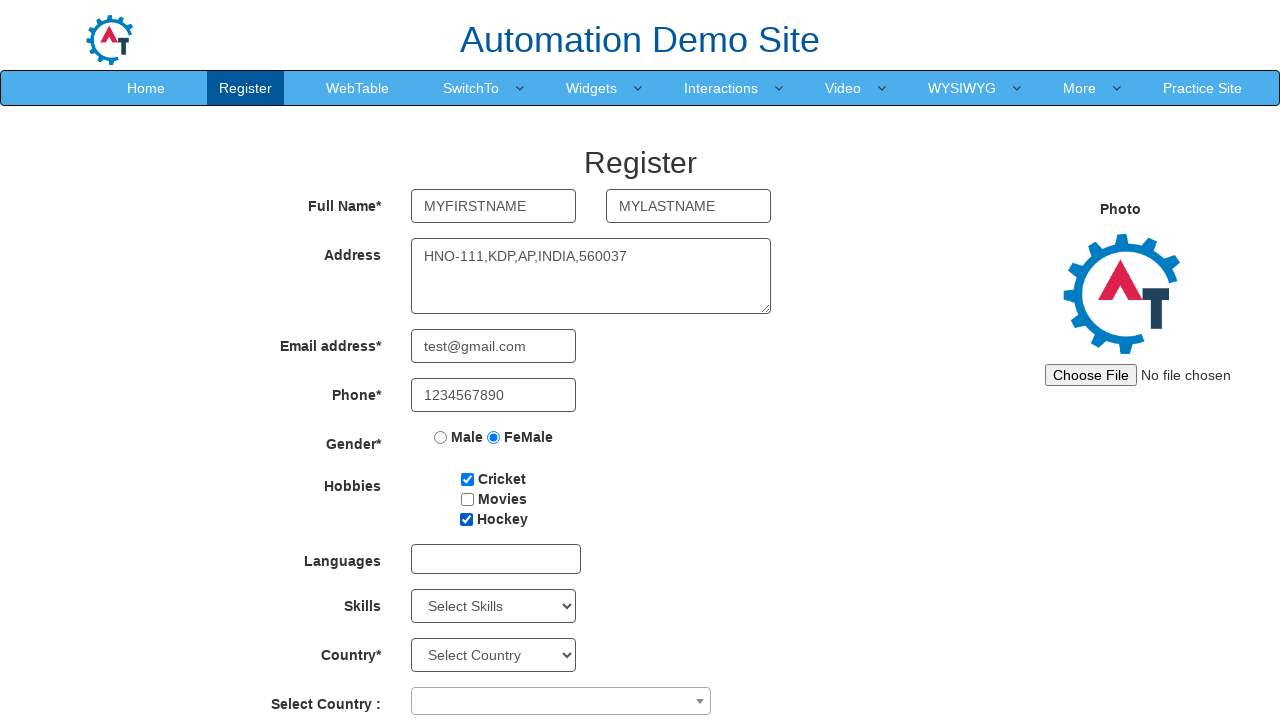